Tests that the counter displays the correct number of todo items as they are added

Starting URL: https://demo.playwright.dev/todomvc

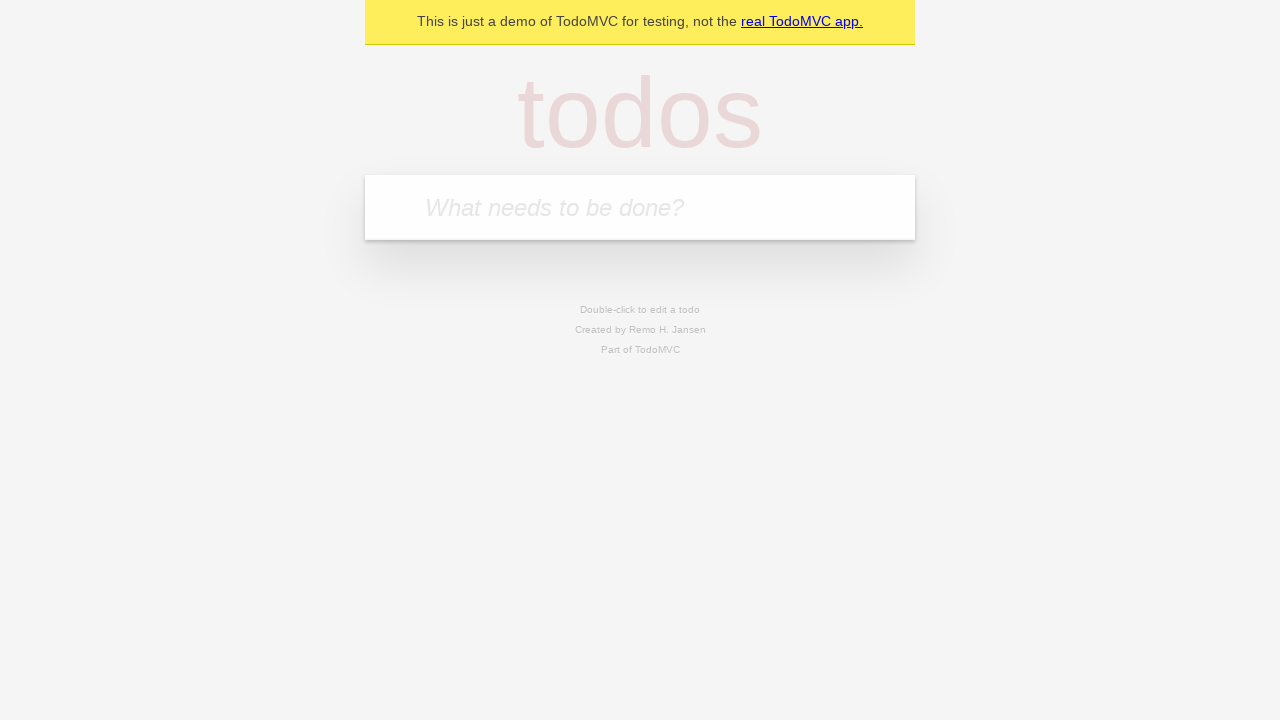

Filled todo input with 'buy some cheese' on internal:attr=[placeholder="What needs to be done?"i]
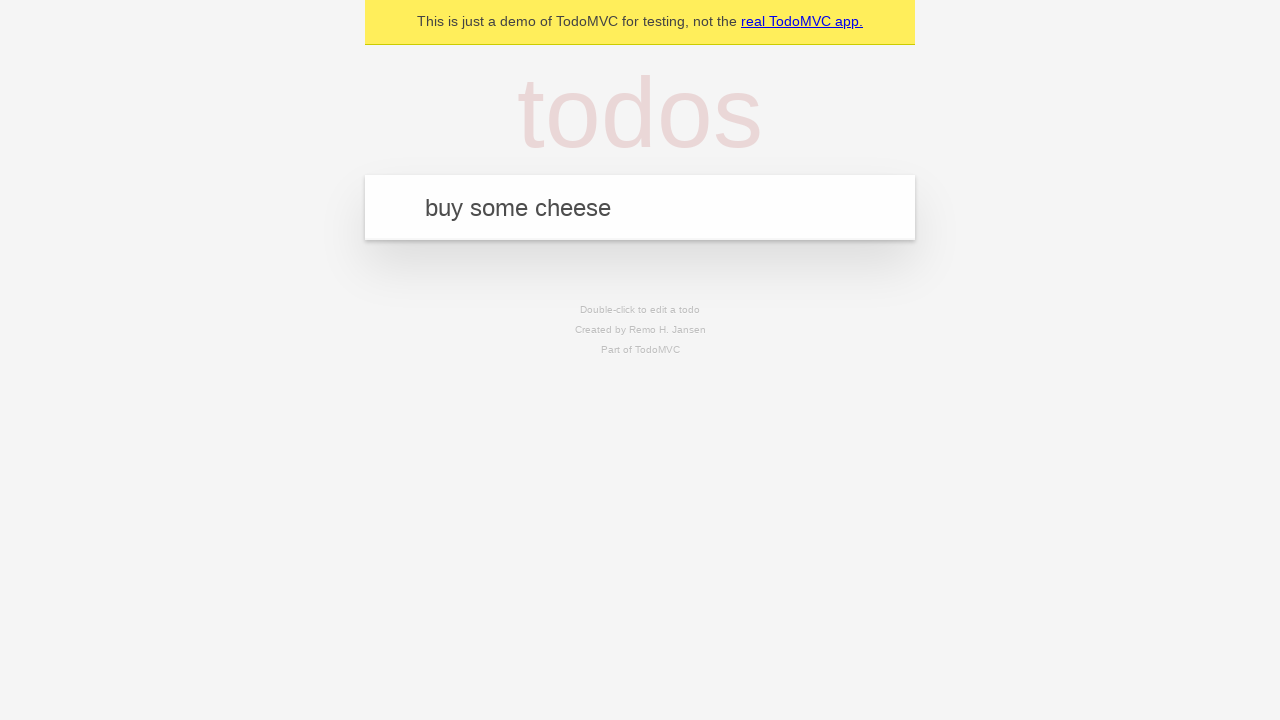

Pressed Enter to add first todo item on internal:attr=[placeholder="What needs to be done?"i]
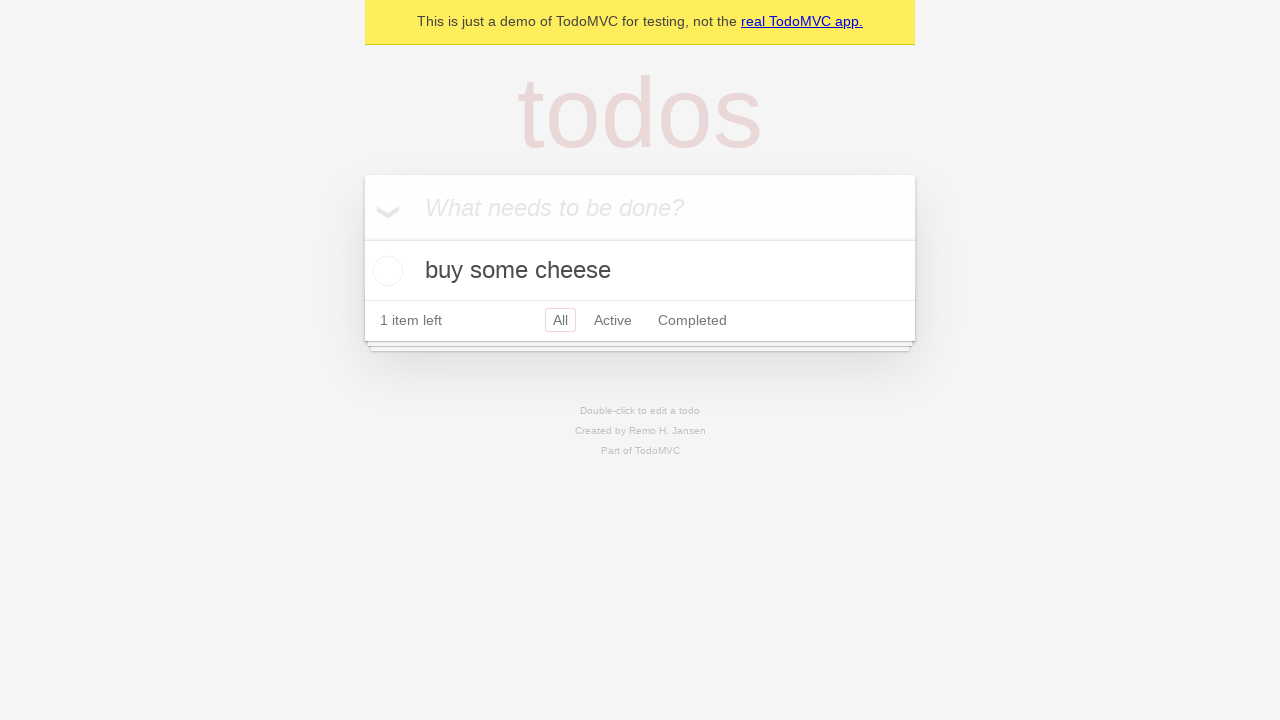

Todo counter element appeared after adding first item
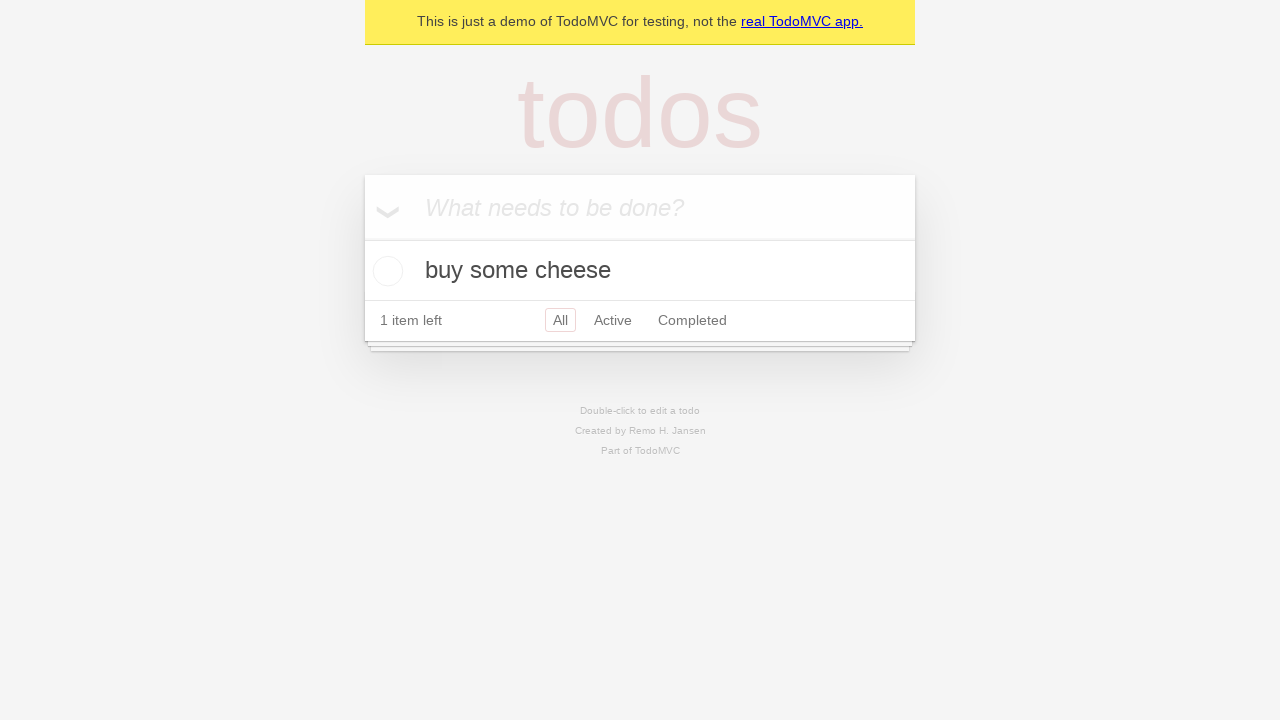

Filled todo input with 'feed the cat' on internal:attr=[placeholder="What needs to be done?"i]
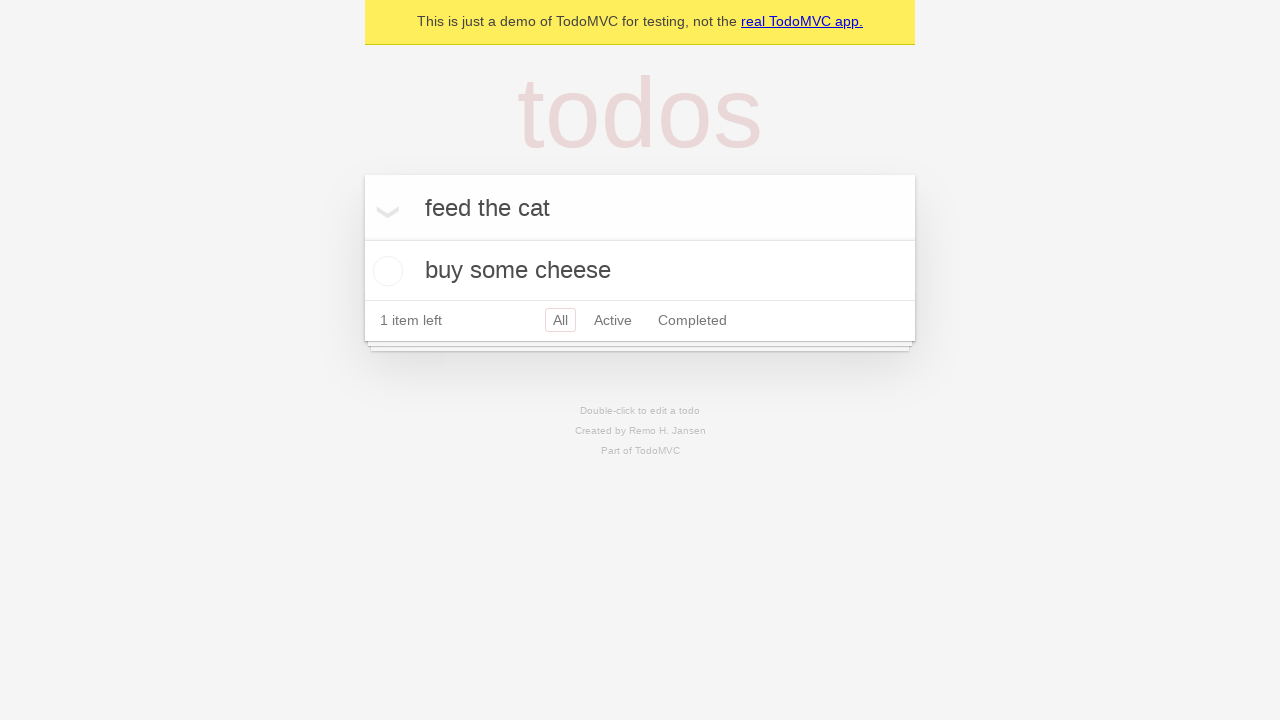

Pressed Enter to add second todo item on internal:attr=[placeholder="What needs to be done?"i]
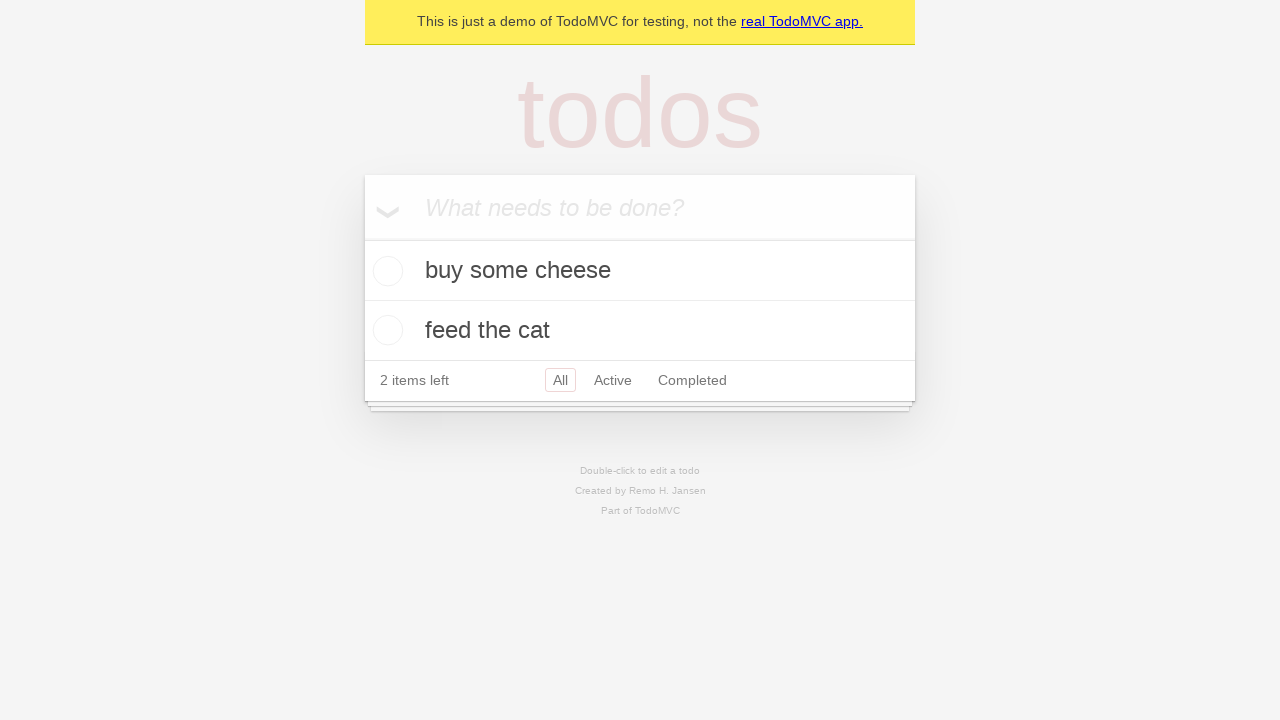

Verified that 2 todo items are stored in localStorage
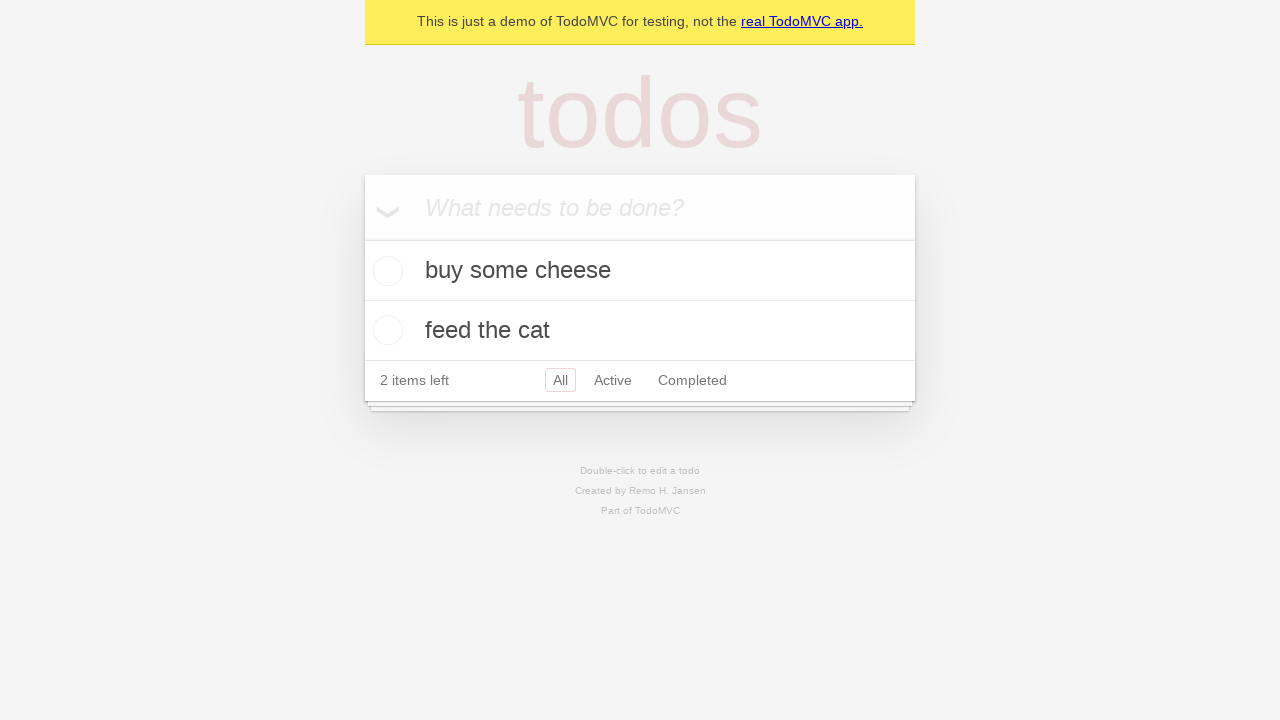

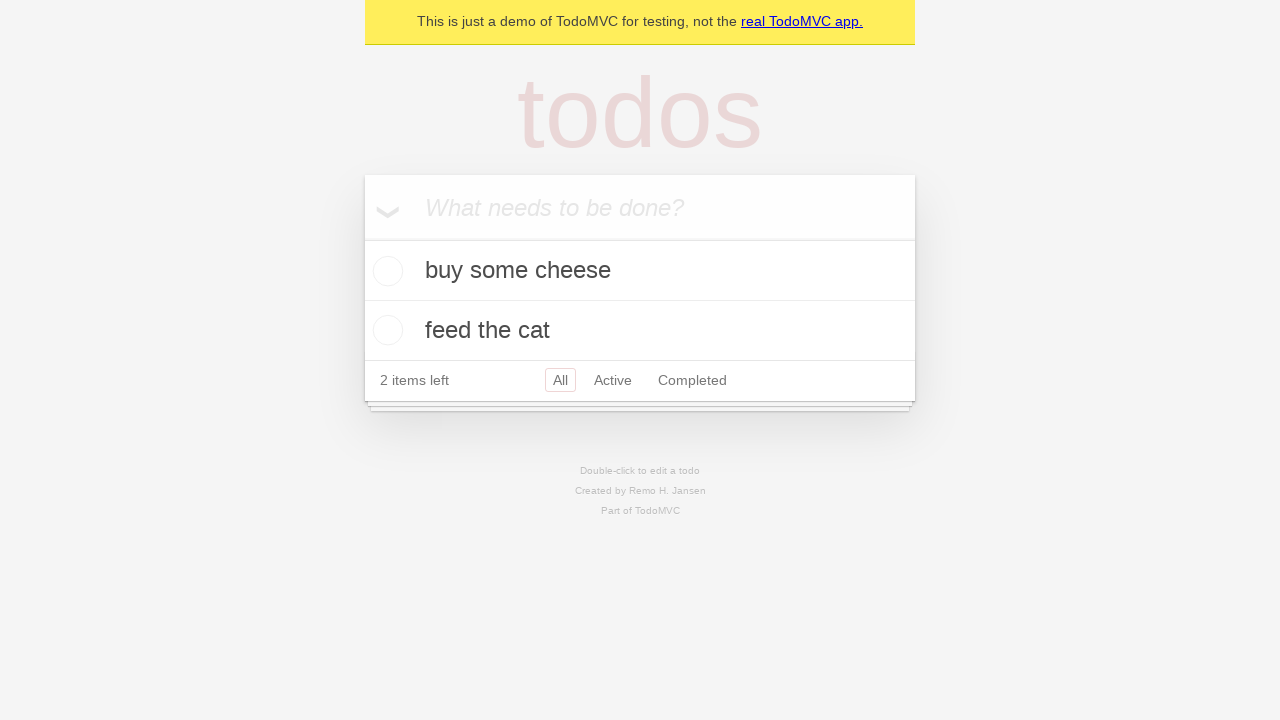